Tests the search functionality on an OpenCart demo site by typing a search query character by character and clicking the search button

Starting URL: https://demo-opencart.ru/index.php

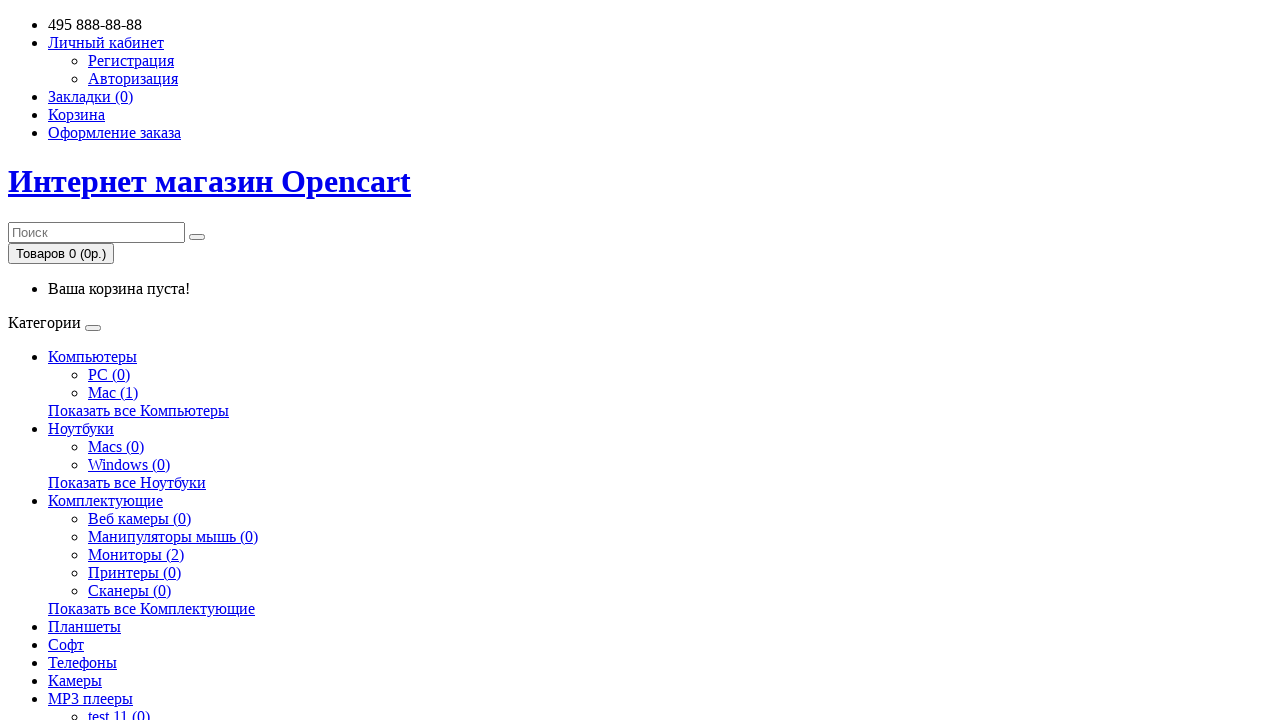

Clicked on the search input field at (96, 232) on div.container div.row div.col-sm-5 div.input-group > input.form-control.input-lg
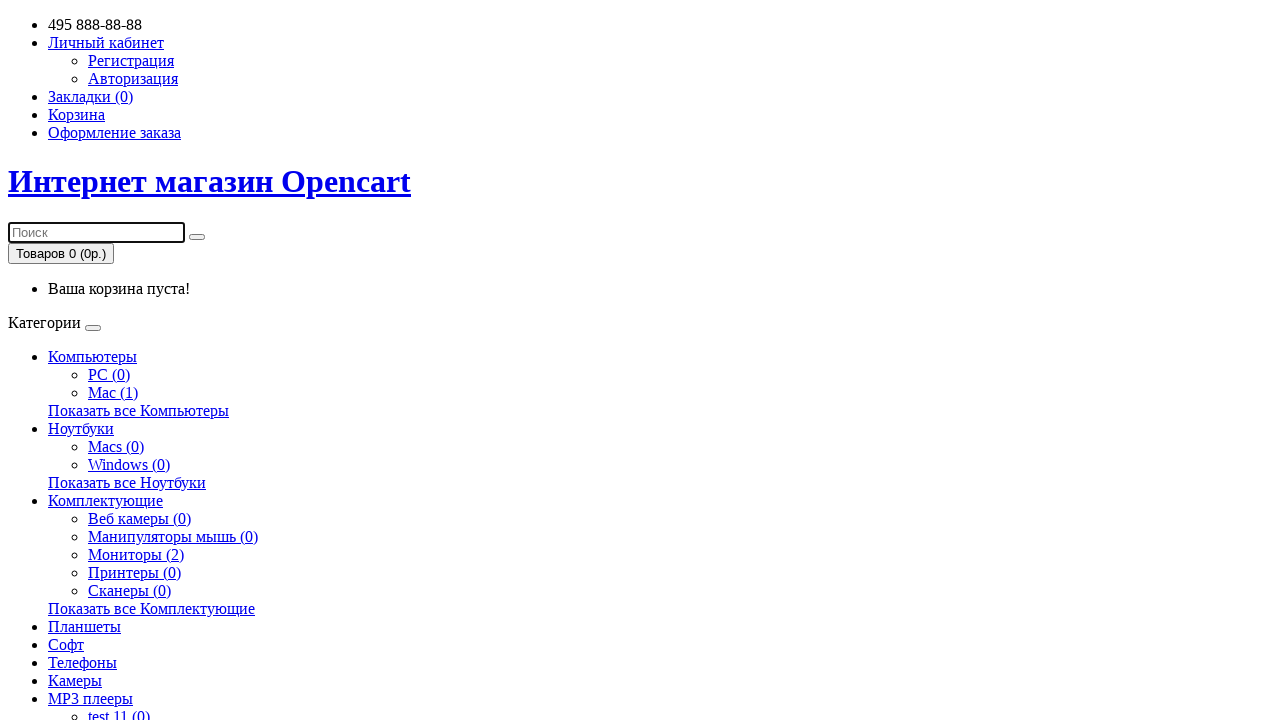

Typed search query 'камеры' (cameras) character by character on div.container div.row div.col-sm-5 div.input-group > input.form-control.input-lg
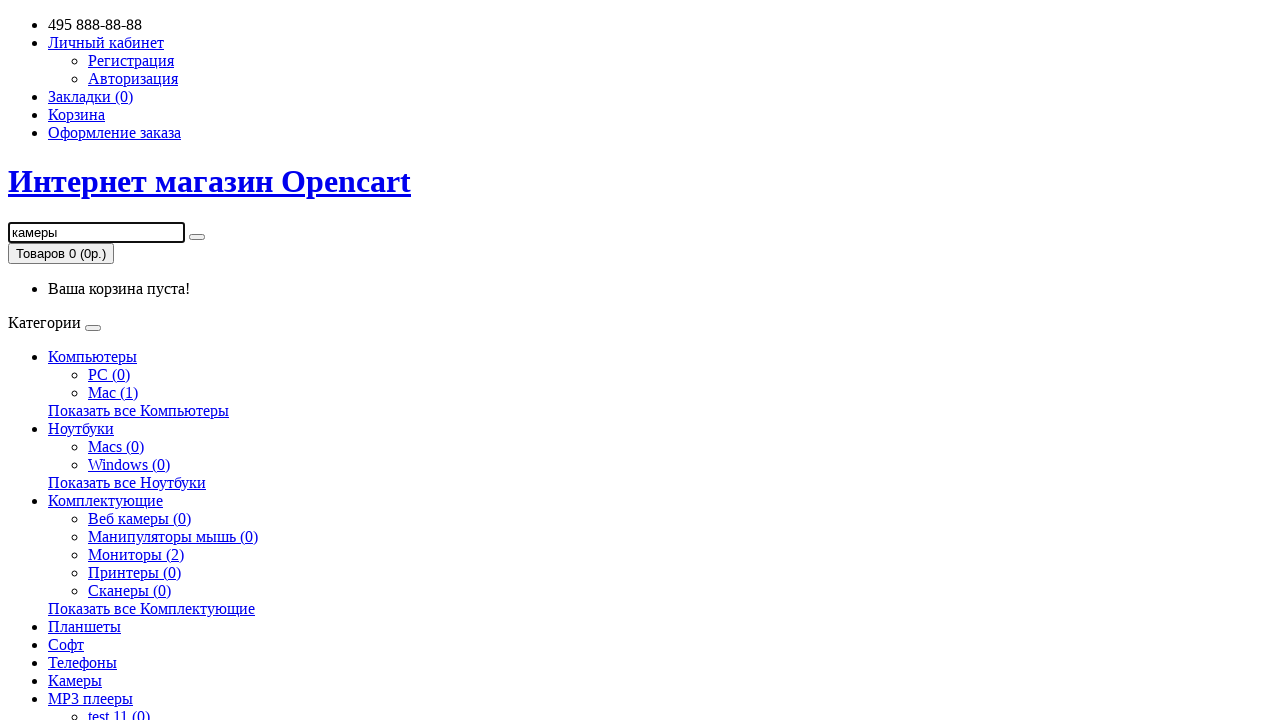

Clicked the search button to execute search at (197, 237) on div.container div.row div.col-sm-5 div.input-group span.input-group-btn > button
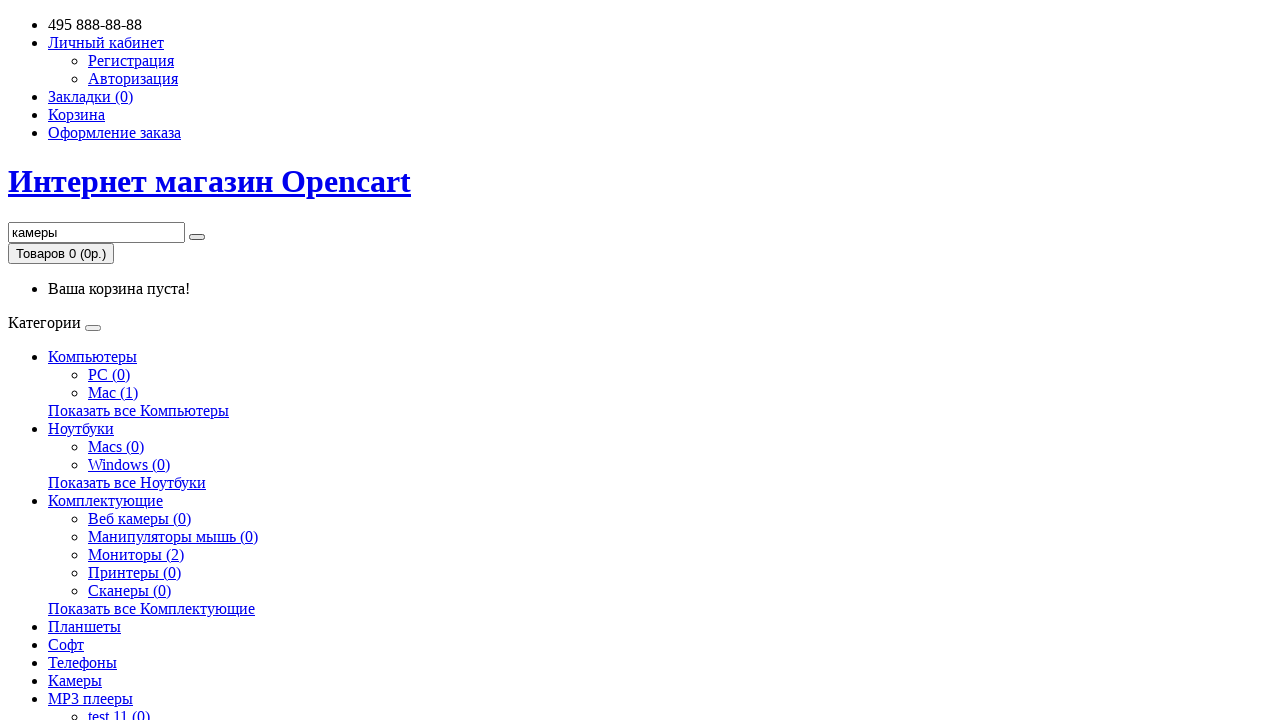

Search results loaded successfully
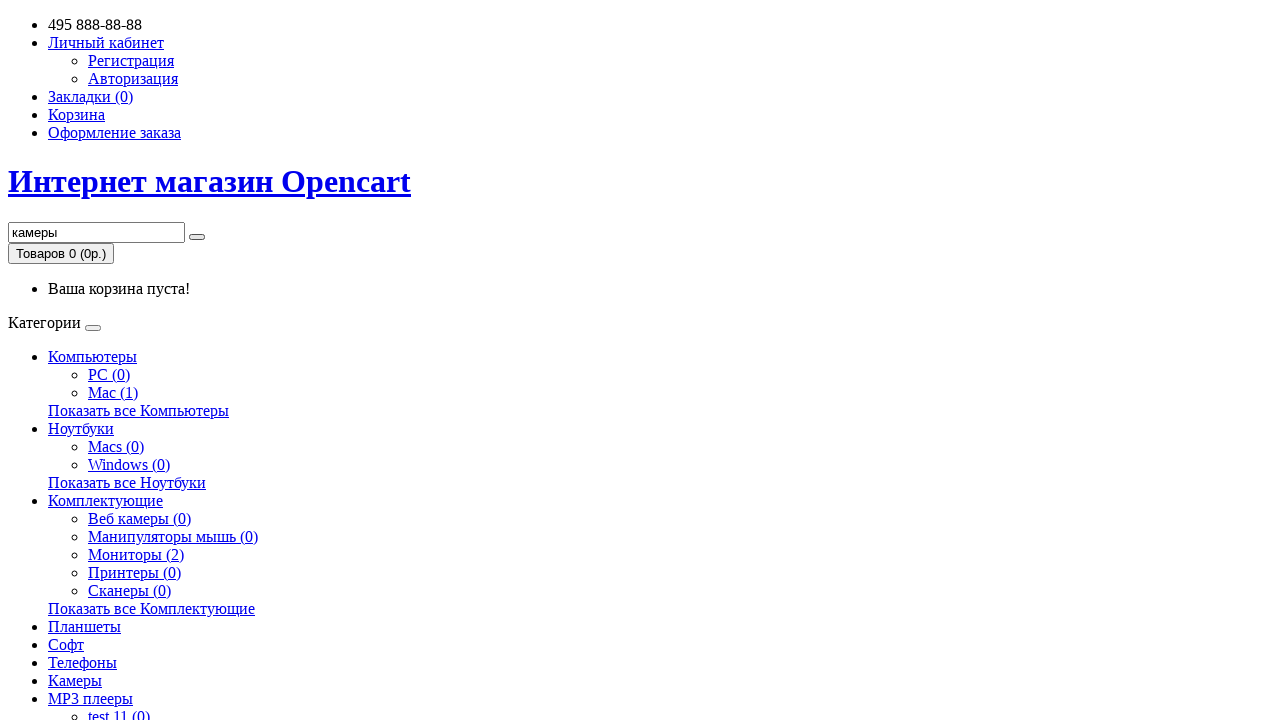

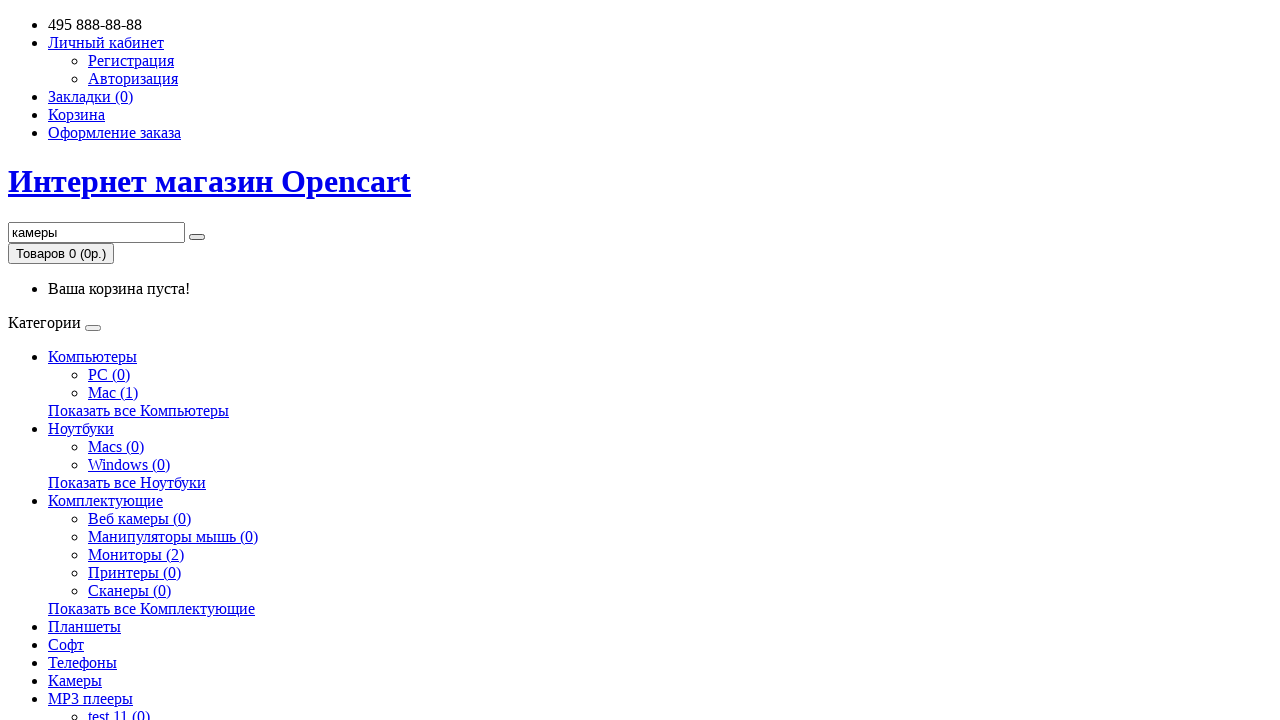